Tests file download functionality by clicking on a file link to initiate download

Starting URL: https://the-internet.herokuapp.com/download

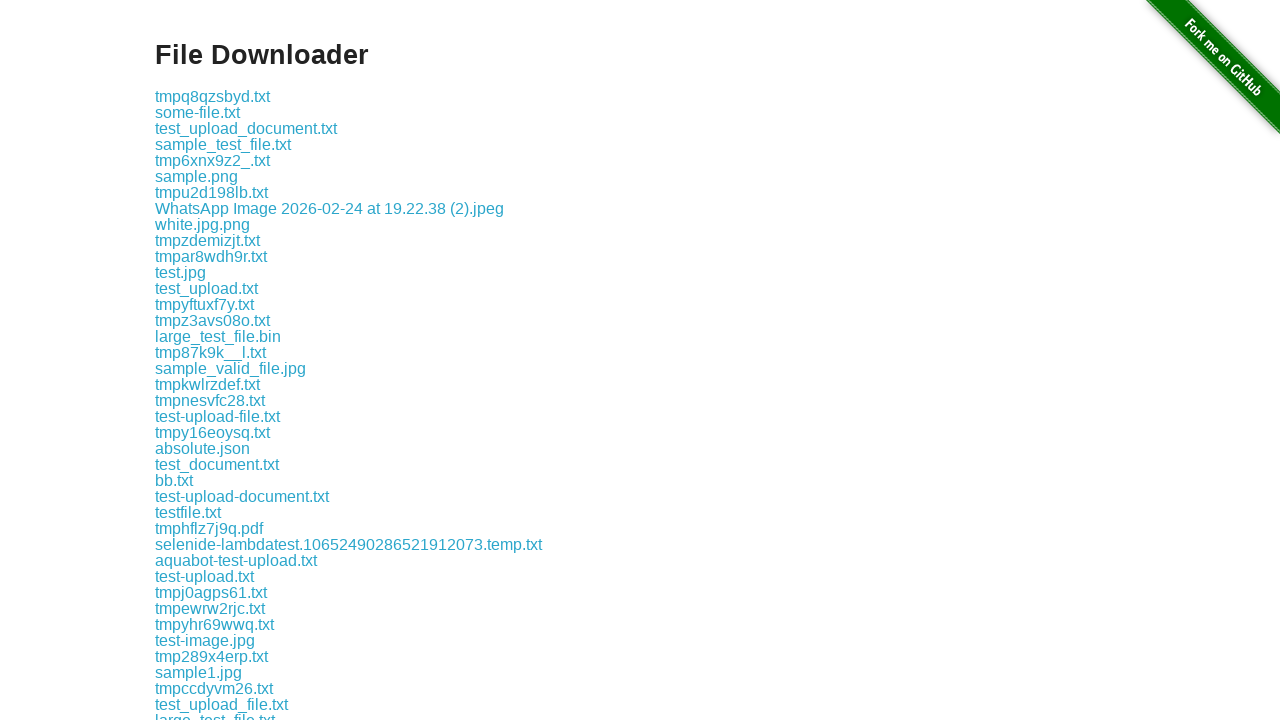

Waited for file download link 'some-file.txt' to become visible
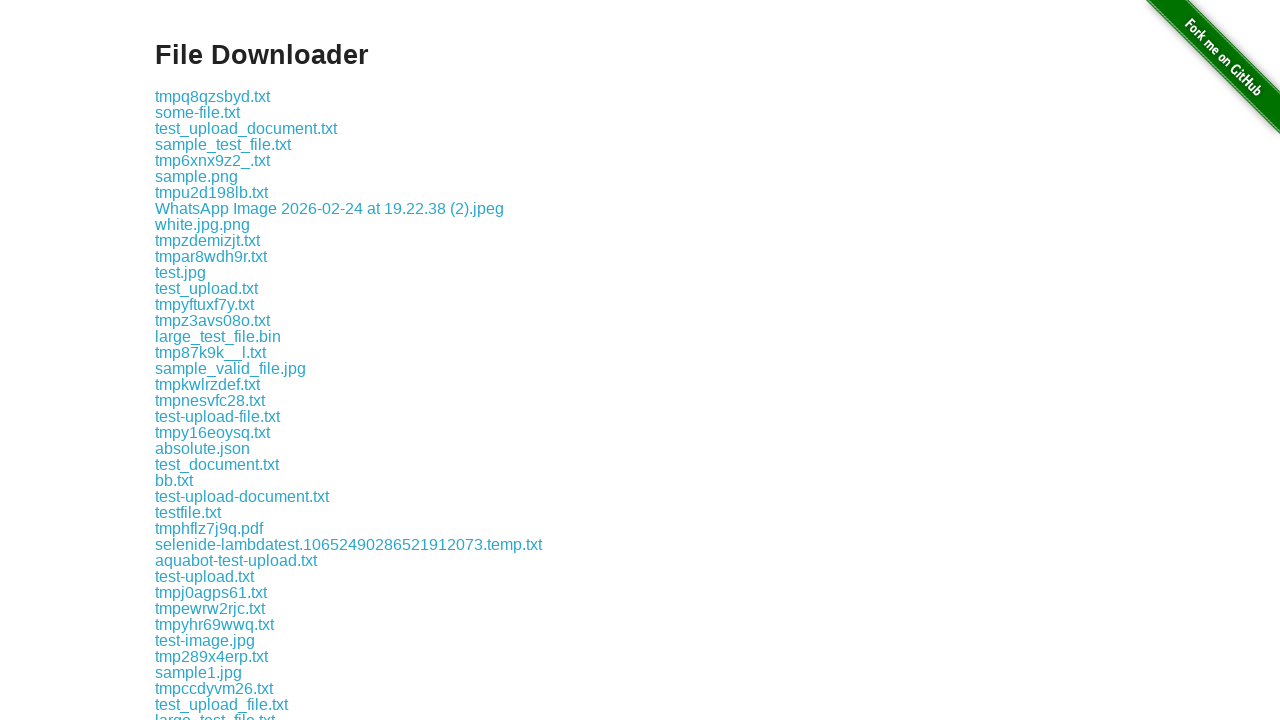

Clicked on file download link 'some-file.txt' at (198, 112) on a:has-text("some-file.txt")
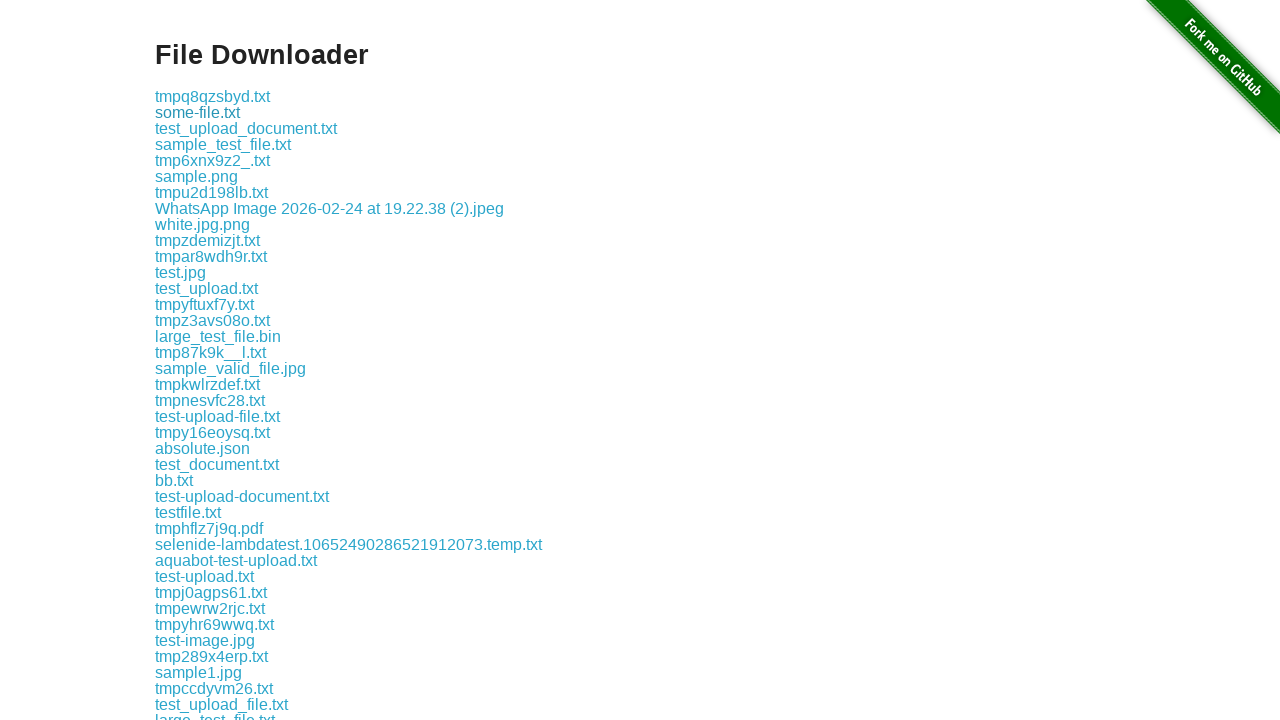

Waited 2 seconds for download to initiate
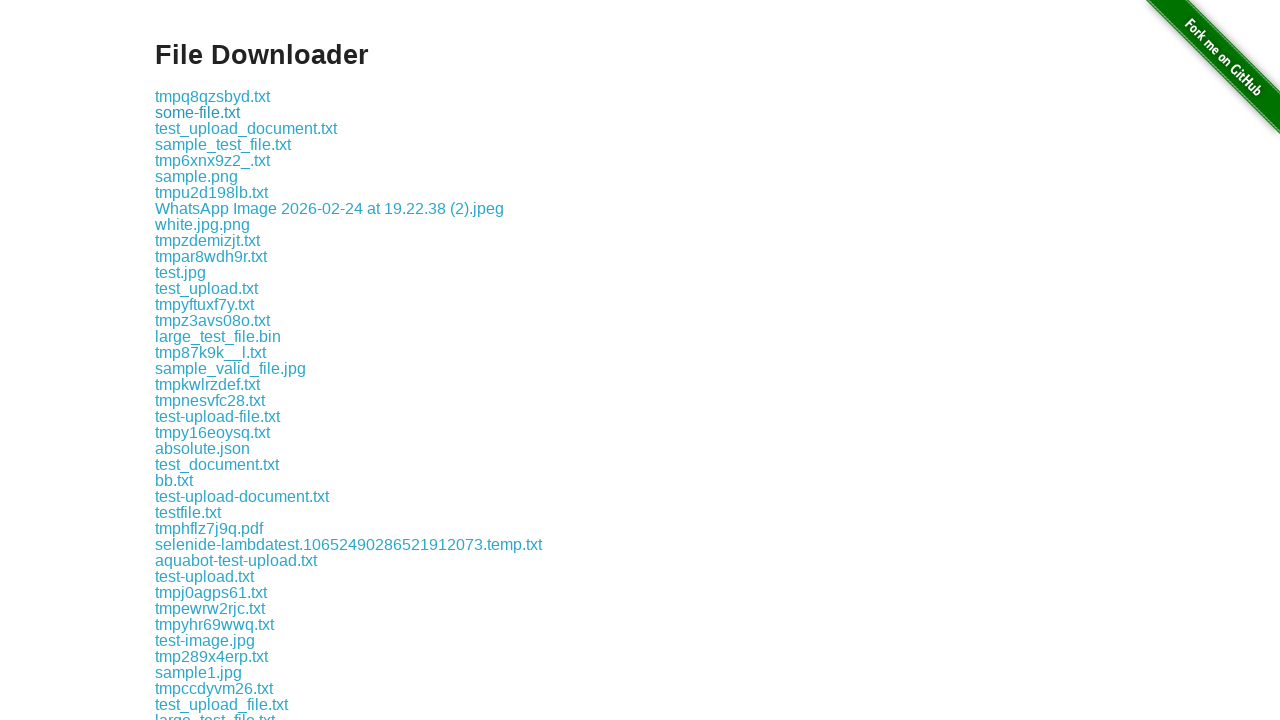

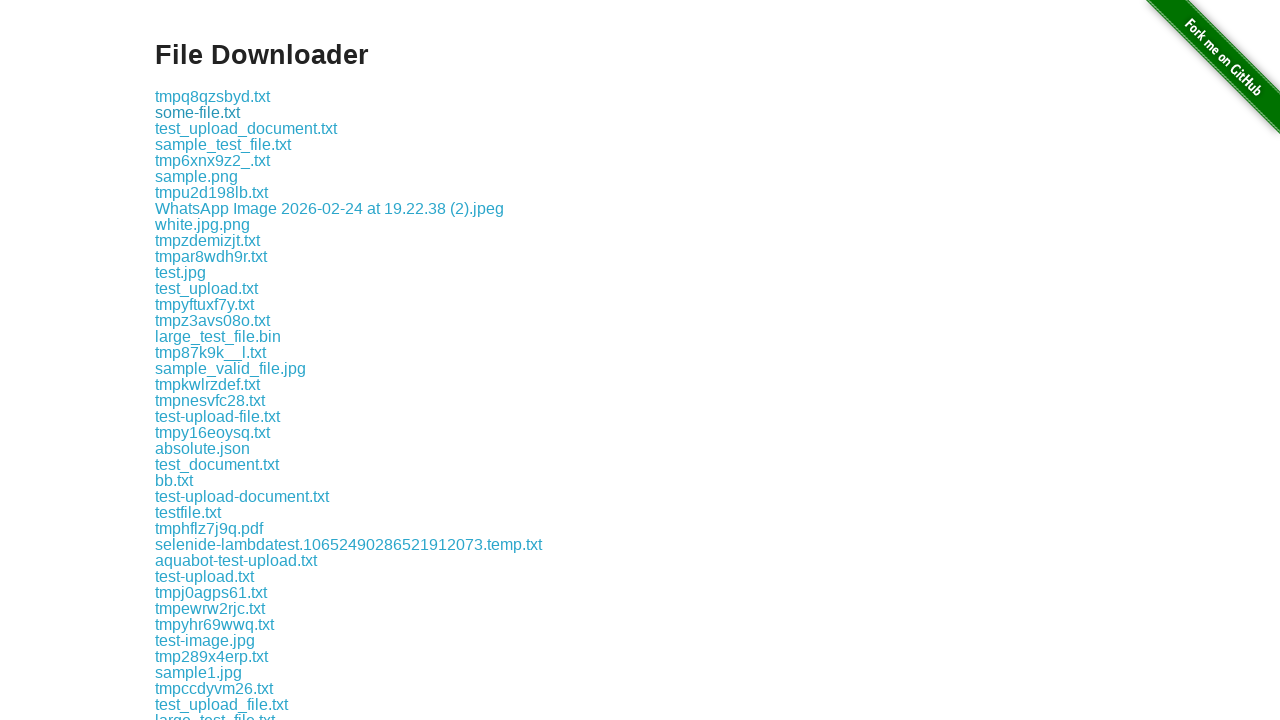